Tests a web form by entering text into a text box and clicking the submit button, then verifying the result message appears

Starting URL: https://www.selenium.dev/selenium/web/web-form.html

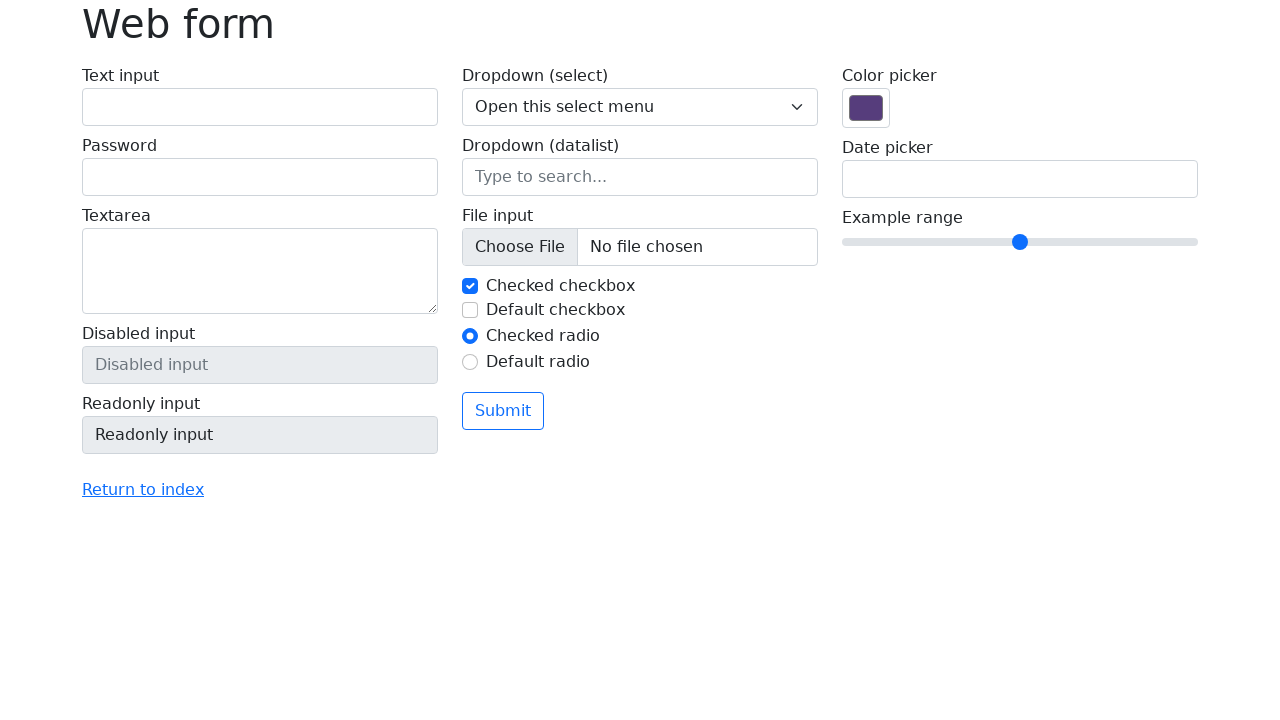

Filled text box with 'Selenium' on input[name='my-text']
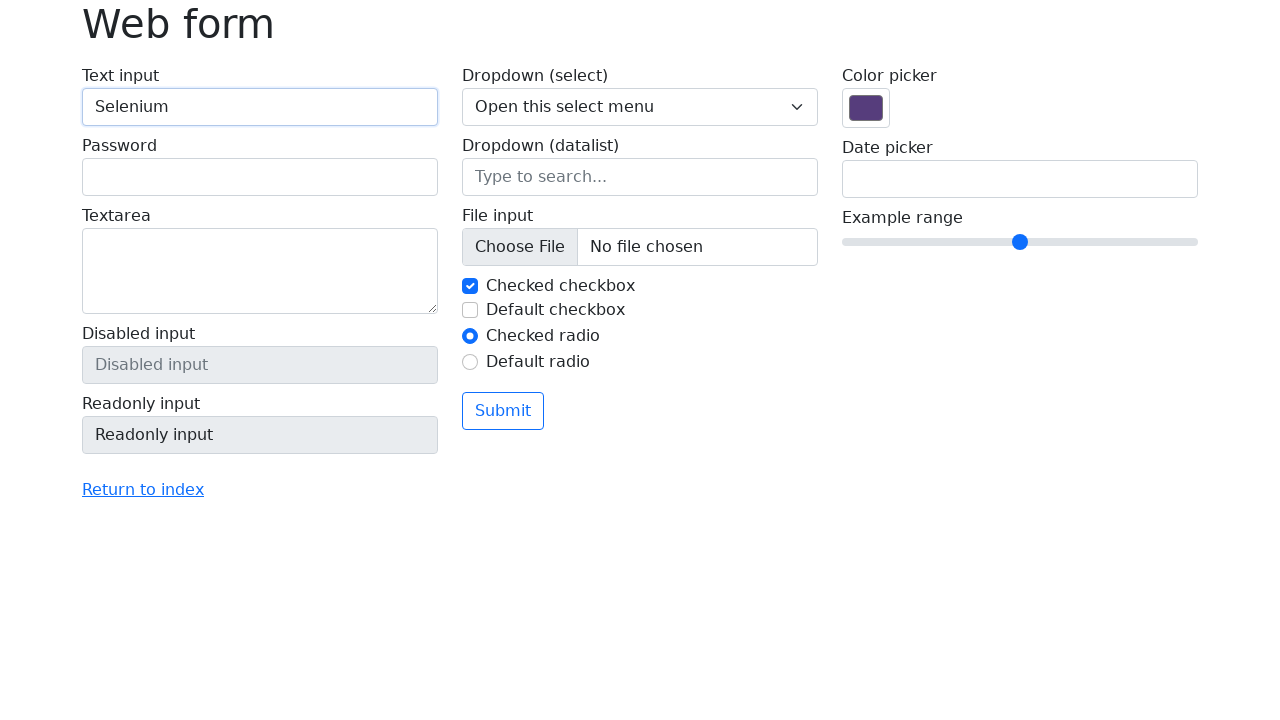

Clicked submit button at (503, 411) on button
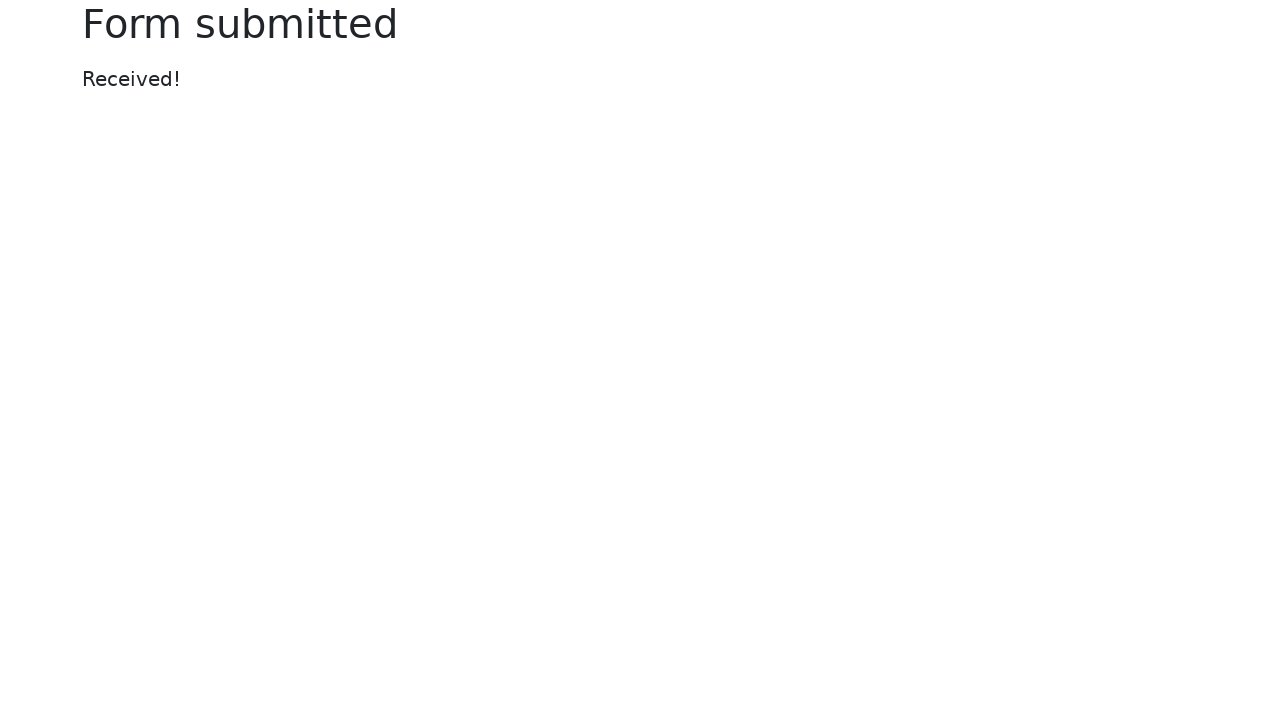

Result message appeared on page
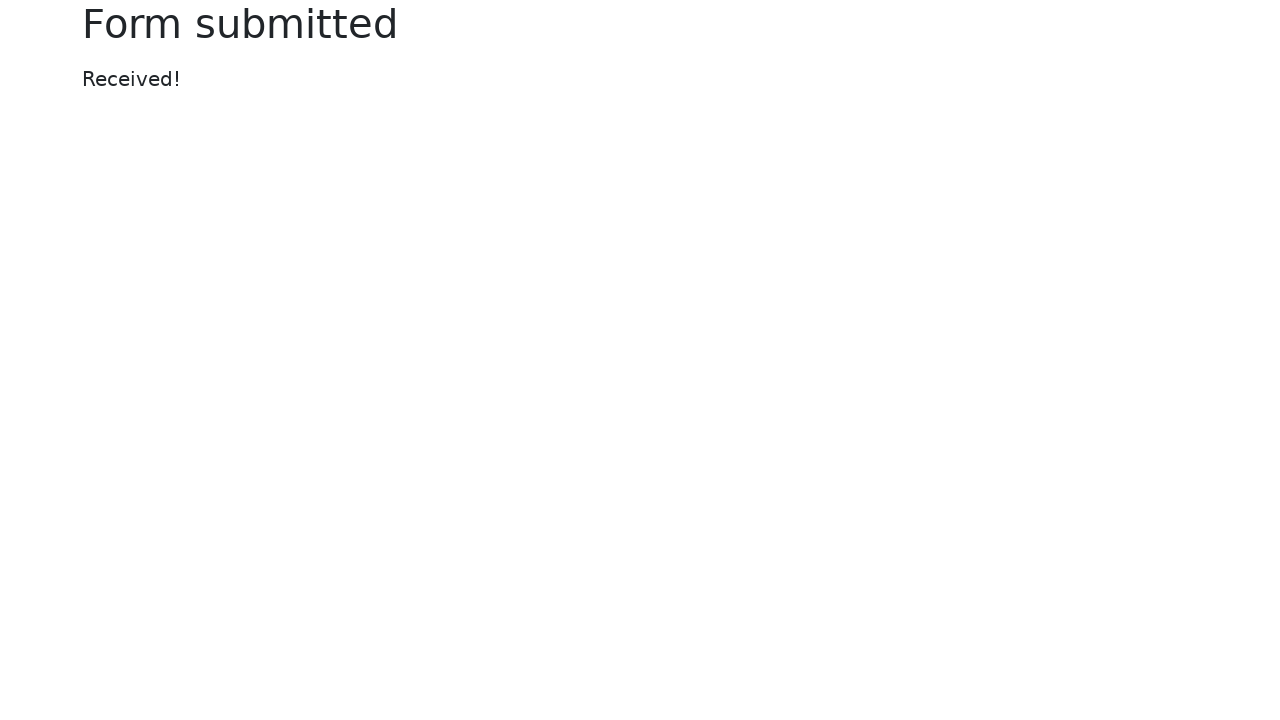

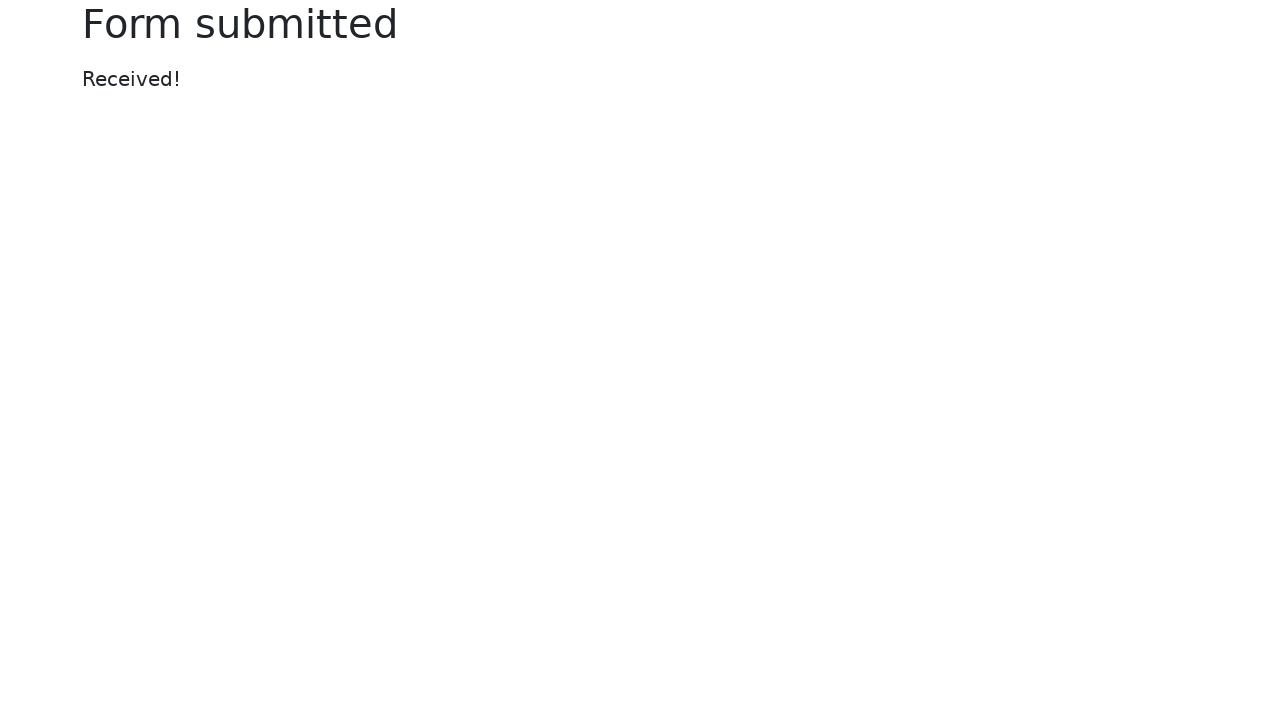